Navigates to BrowserStack homepage and verifies the page title is correct

Starting URL: https://www.browserstack.com

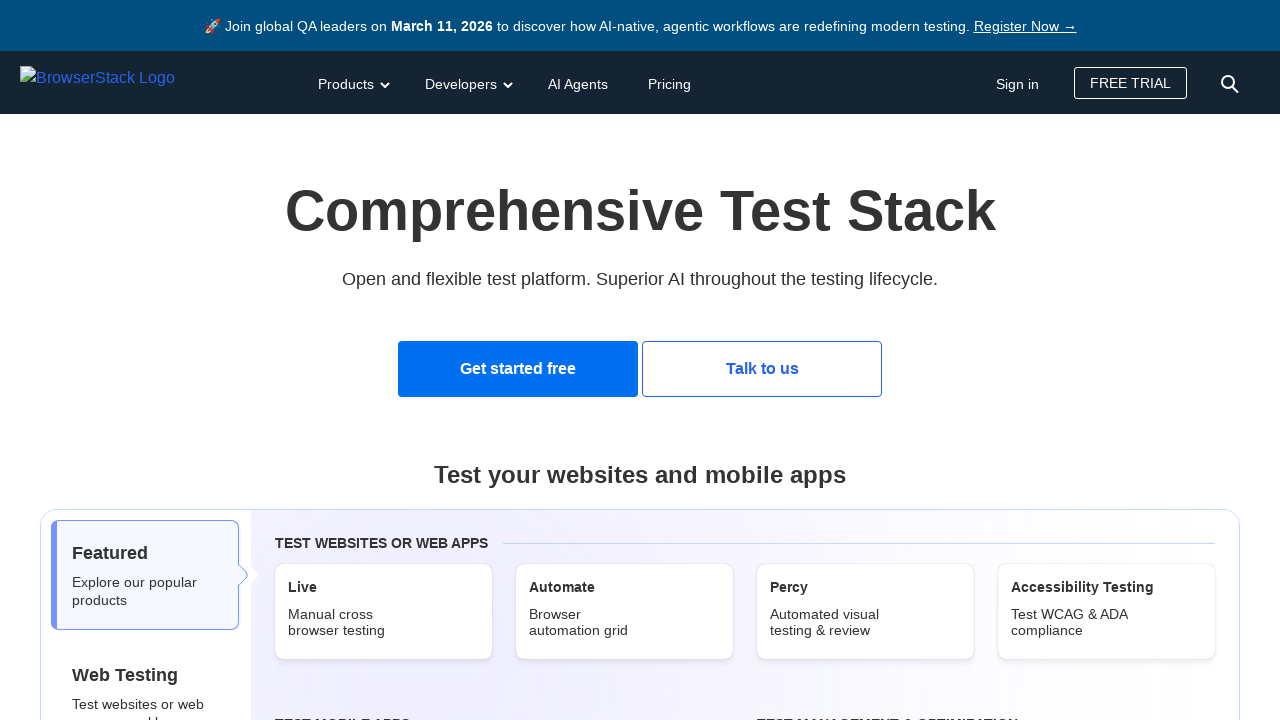

Navigated to BrowserStack homepage
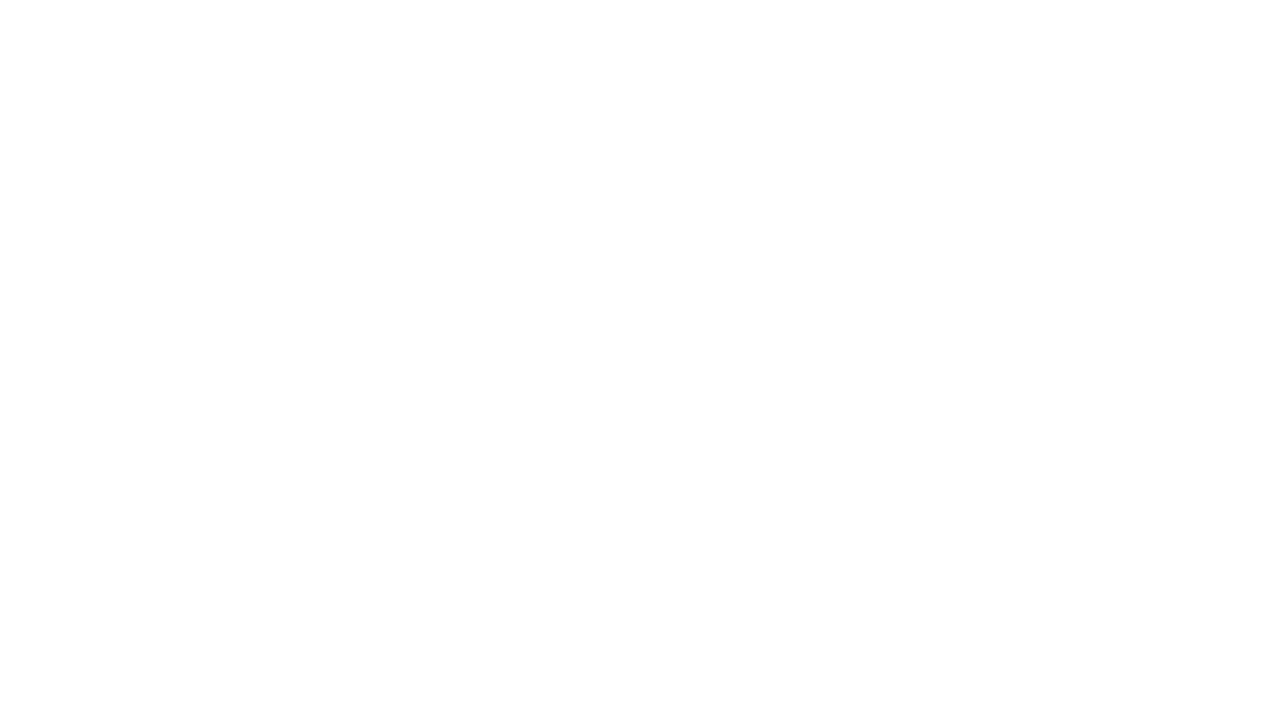

Page load state reached domcontentloaded
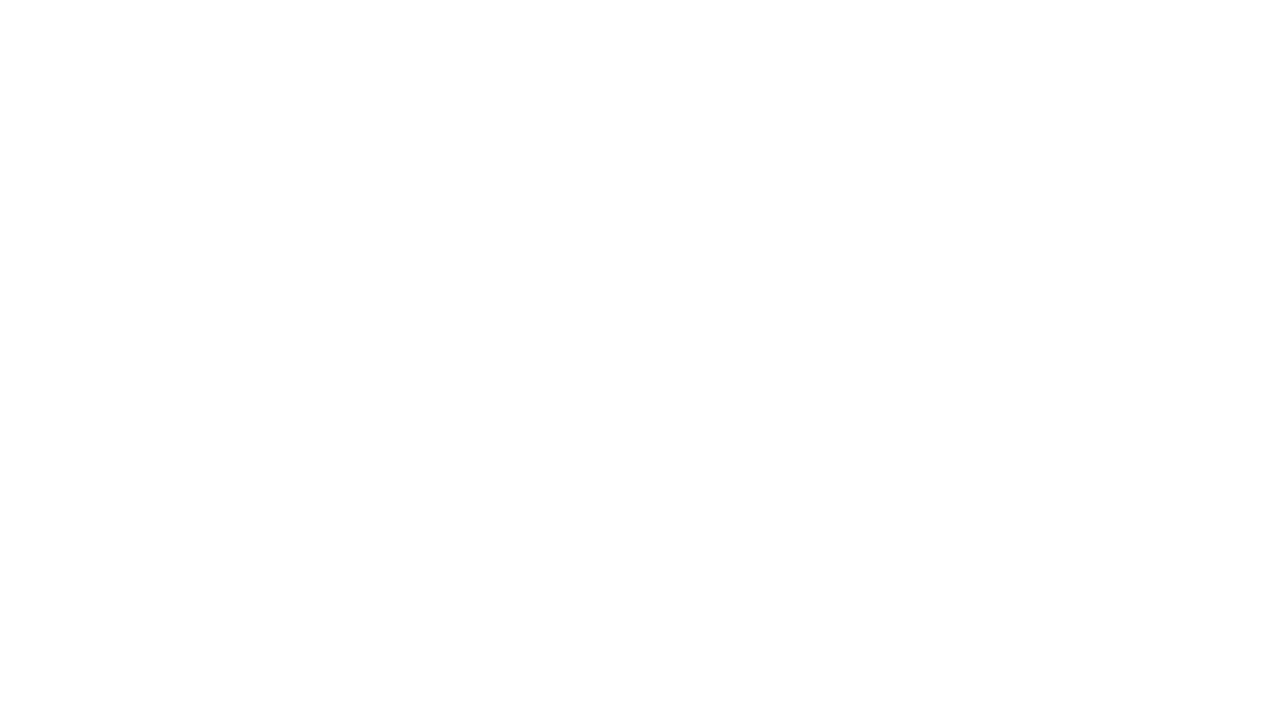

Retrieved page title: Most Reliable App & Cross Browser Testing Platform | BrowserStack
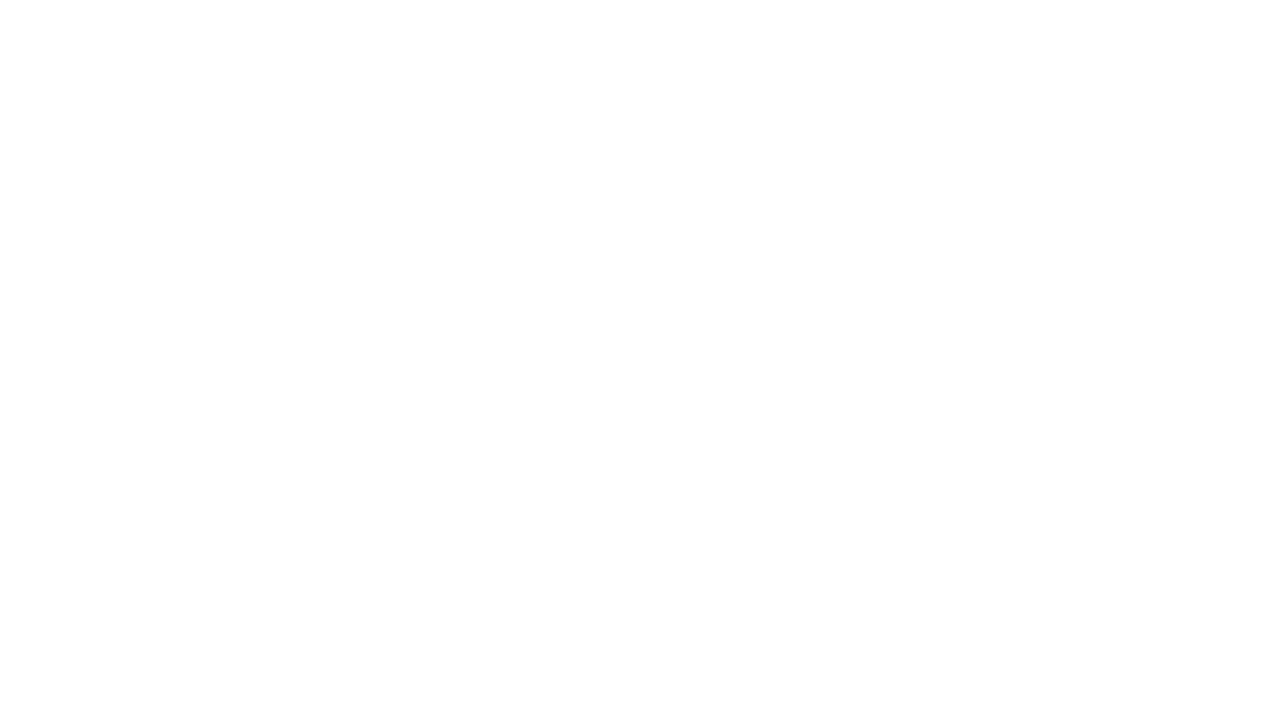

Page title assertion passed - contains 'BrowserStack' or 'Cross Browser Testing'
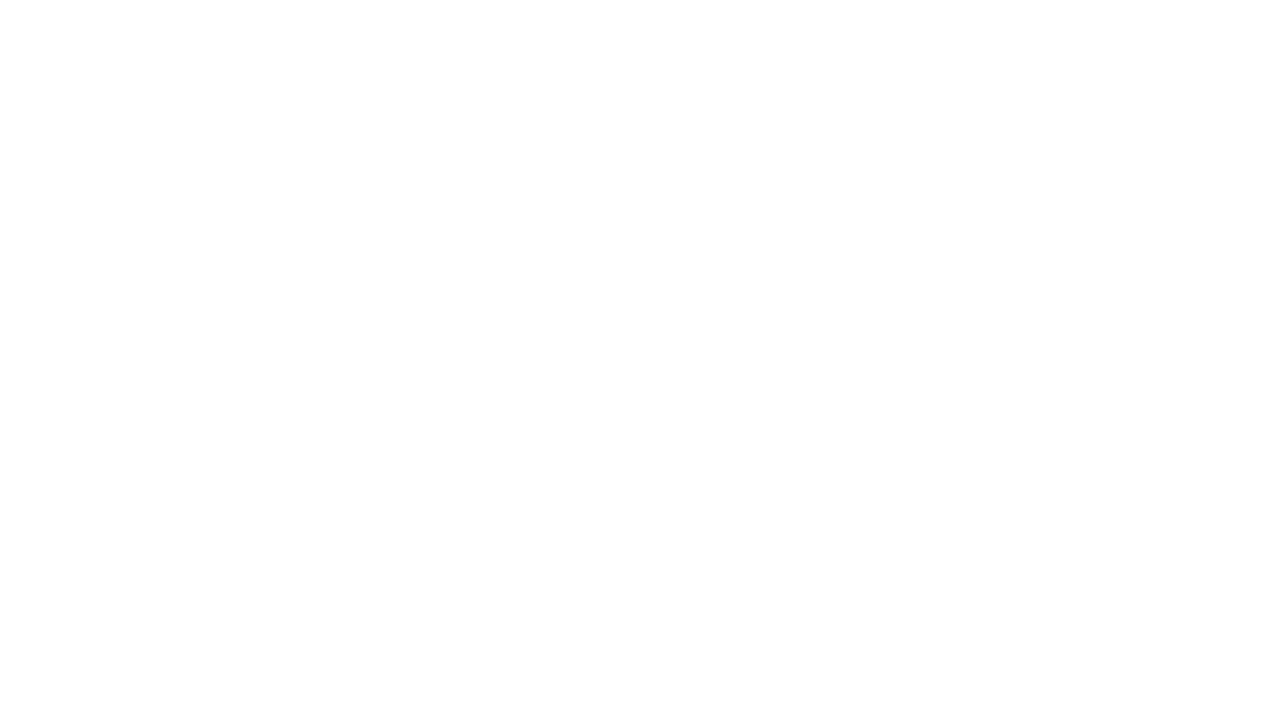

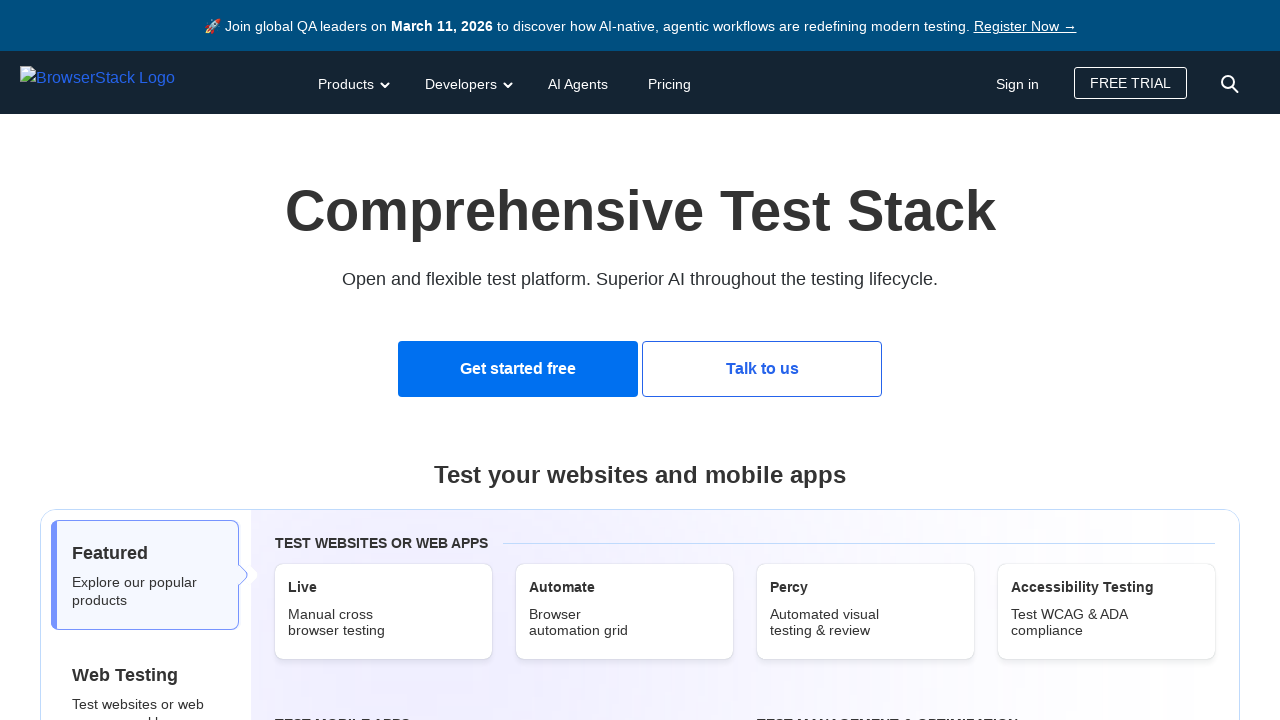